Tests window popup handling and alert interactions by opening a child browser window, interacting with an alert inside an iframe, and managing multiple browser windows

Starting URL: https://www.w3schools.com/js/js_popup.asp

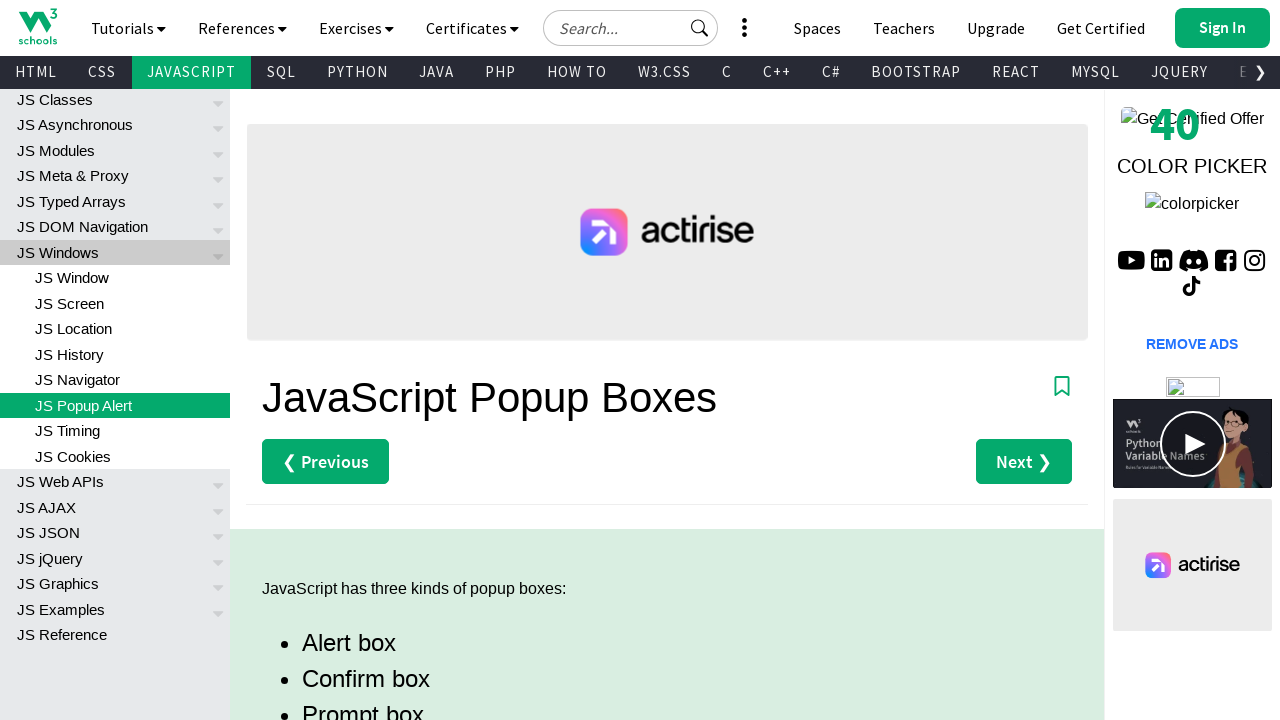

Clicked the first 'Try it Yourself' button at (334, 360) on (//a[text()='Try it Yourself »'])[1]
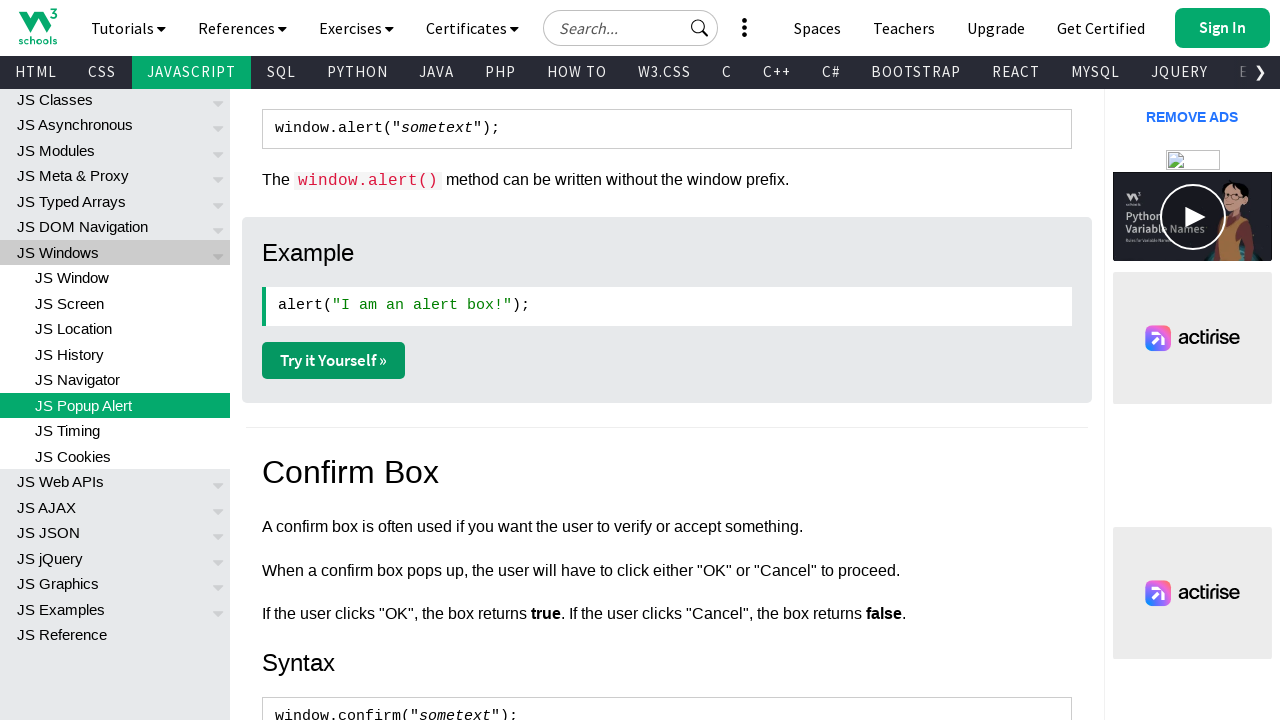

Clicked 'Try it Yourself' button and waited for new page to open at (334, 360) on (//a[text()='Try it Yourself »'])[1]
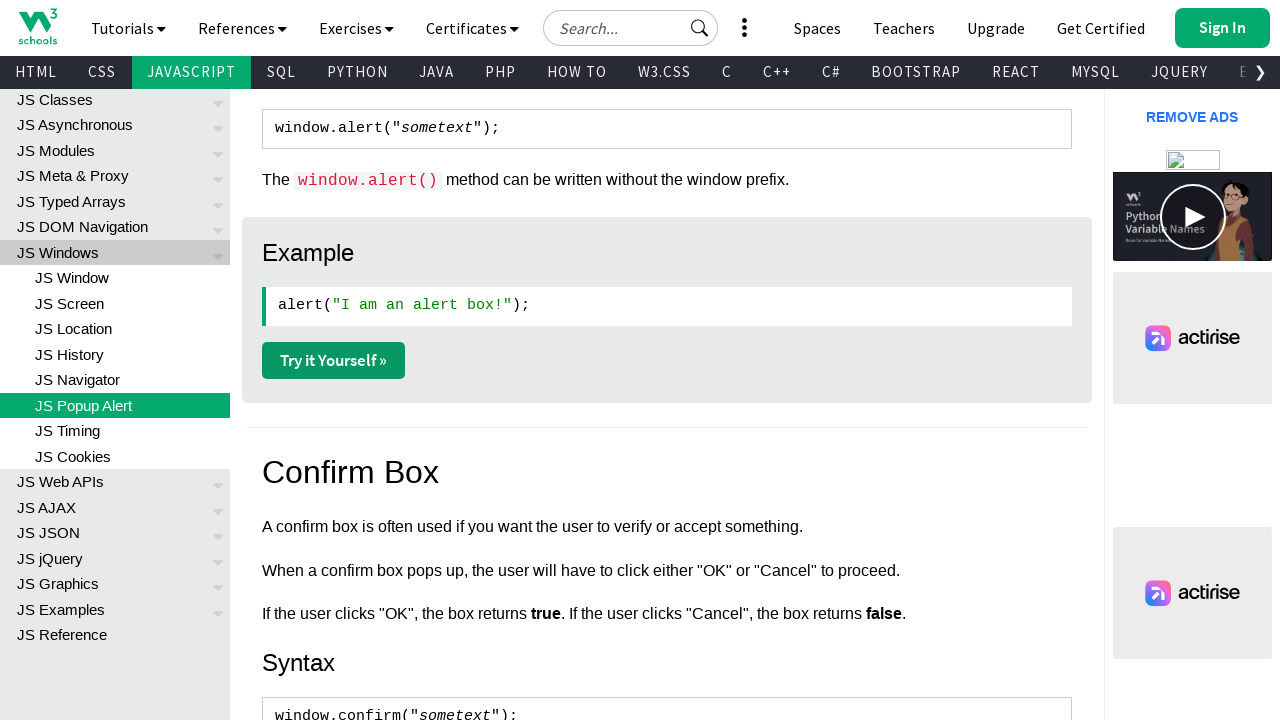

Switched to newly opened child browser window
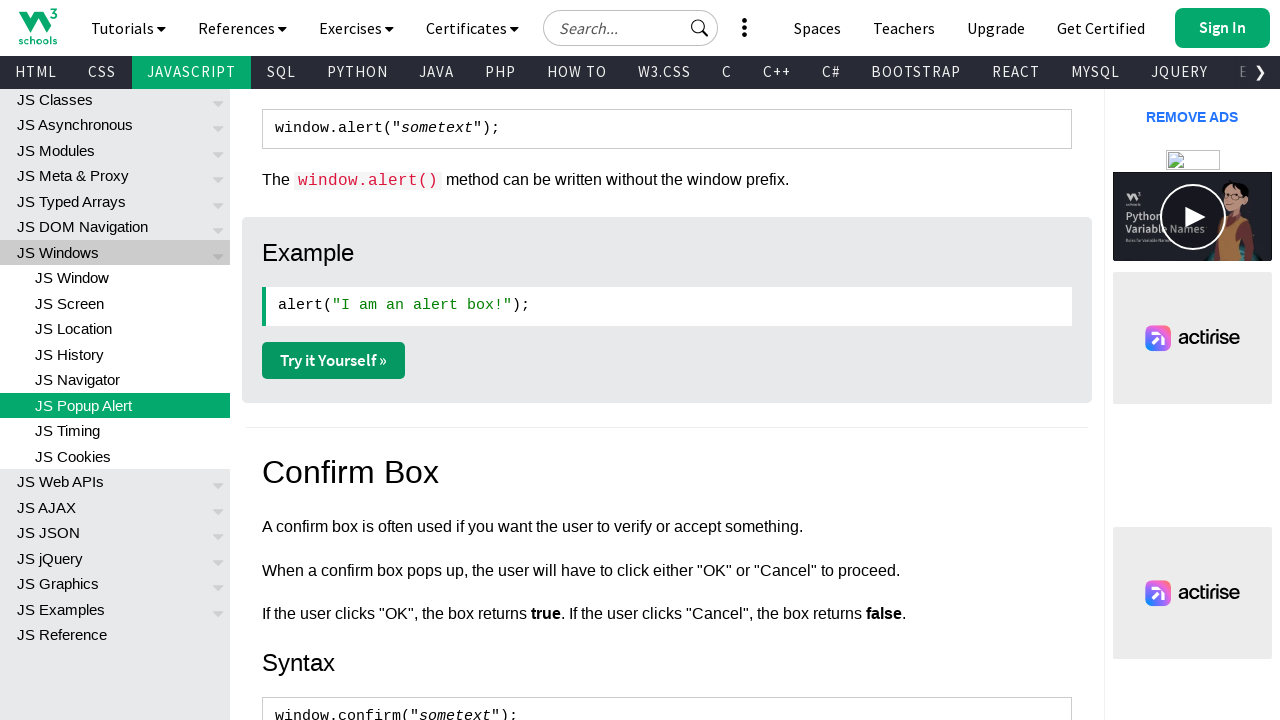

Clicked 'Try it' button inside iframe in child window at (551, 122) on #iframeResult >> internal:control=enter-frame >> xpath=//button[text()='Try it']
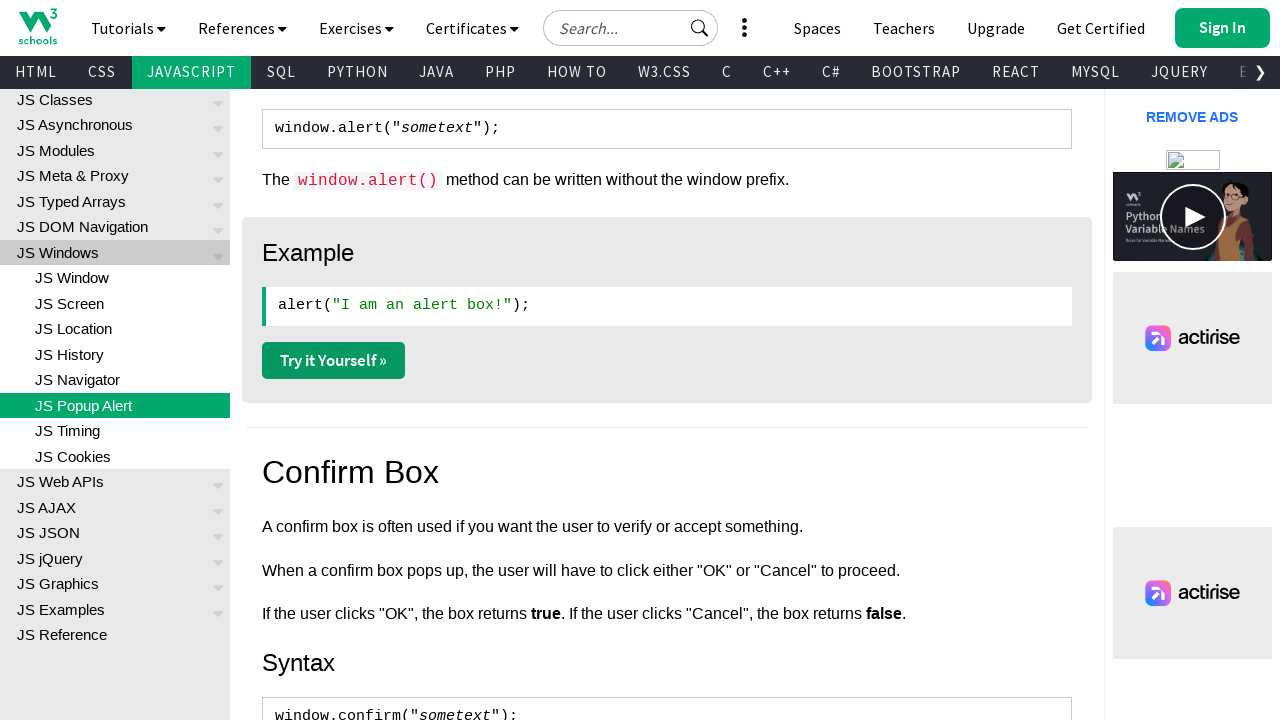

Set up alert dialog handler to accept alerts
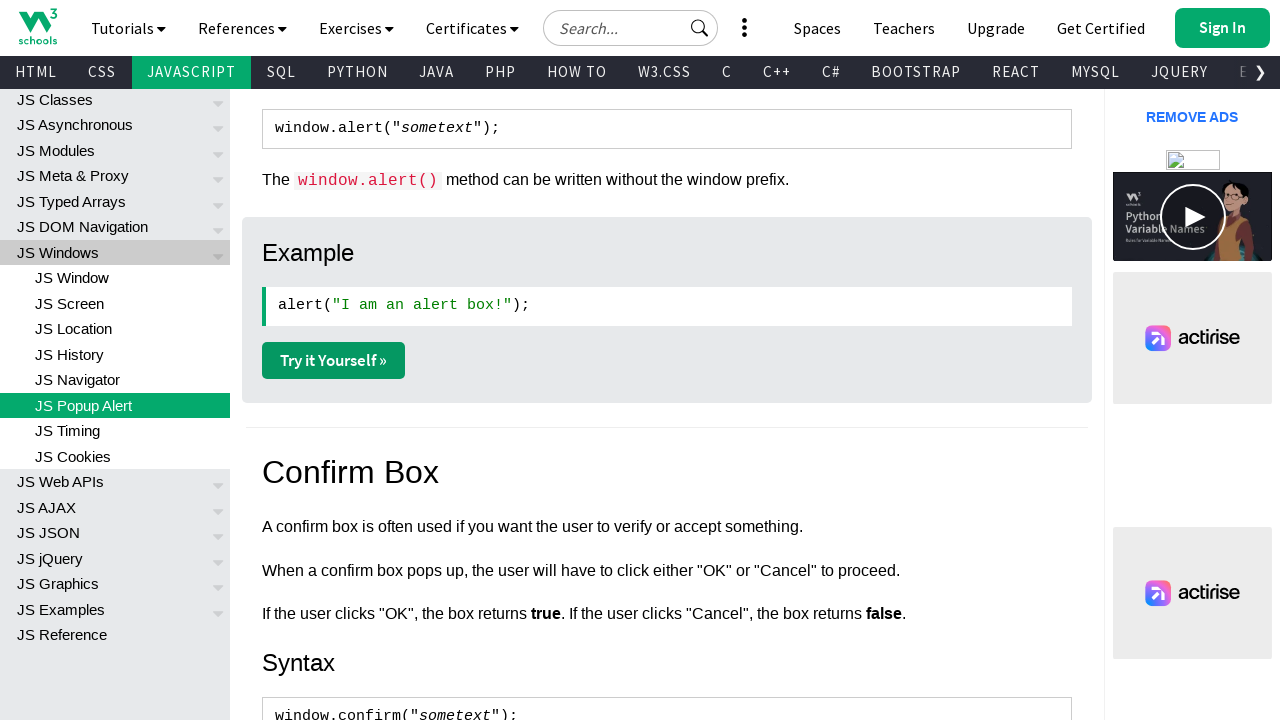

Closed the first child browser window
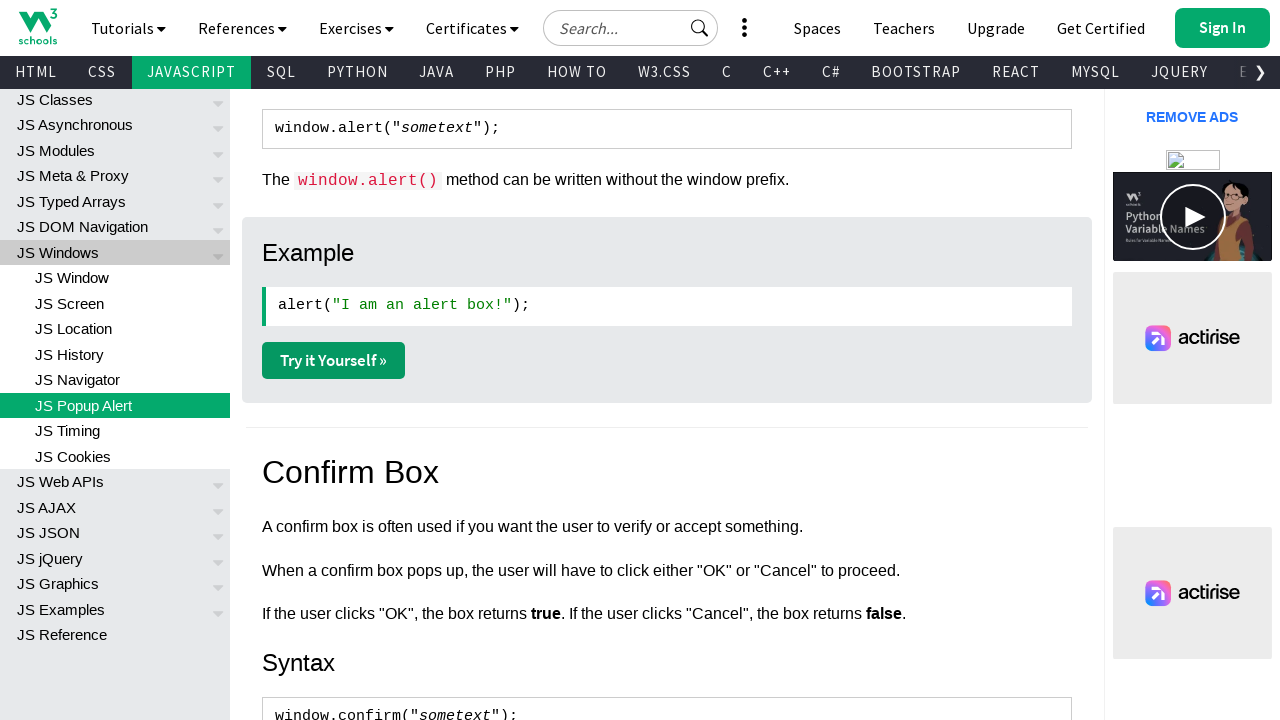

Clicked 'Try it Yourself' button again from main page at (334, 360) on (//a[text()='Try it Yourself »'])[1]
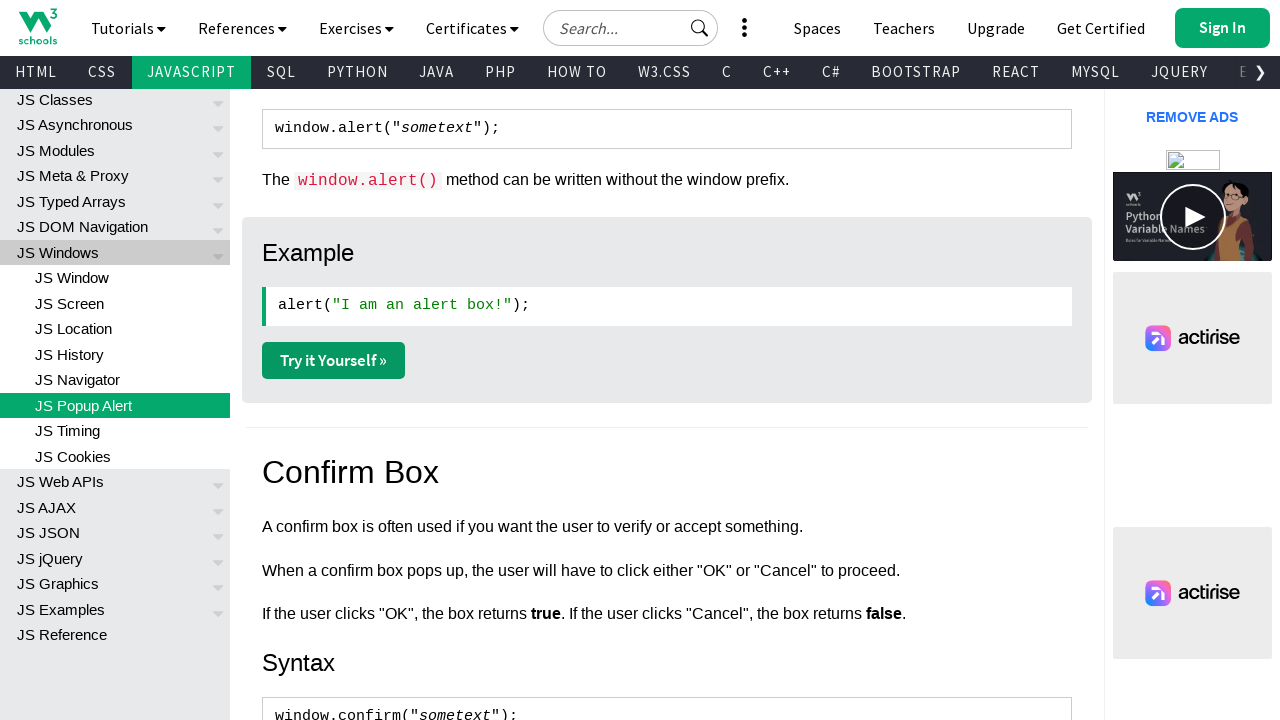

Clicked 'Try it Yourself' button and waited for second new page to open at (334, 360) on (//a[text()='Try it Yourself »'])[1]
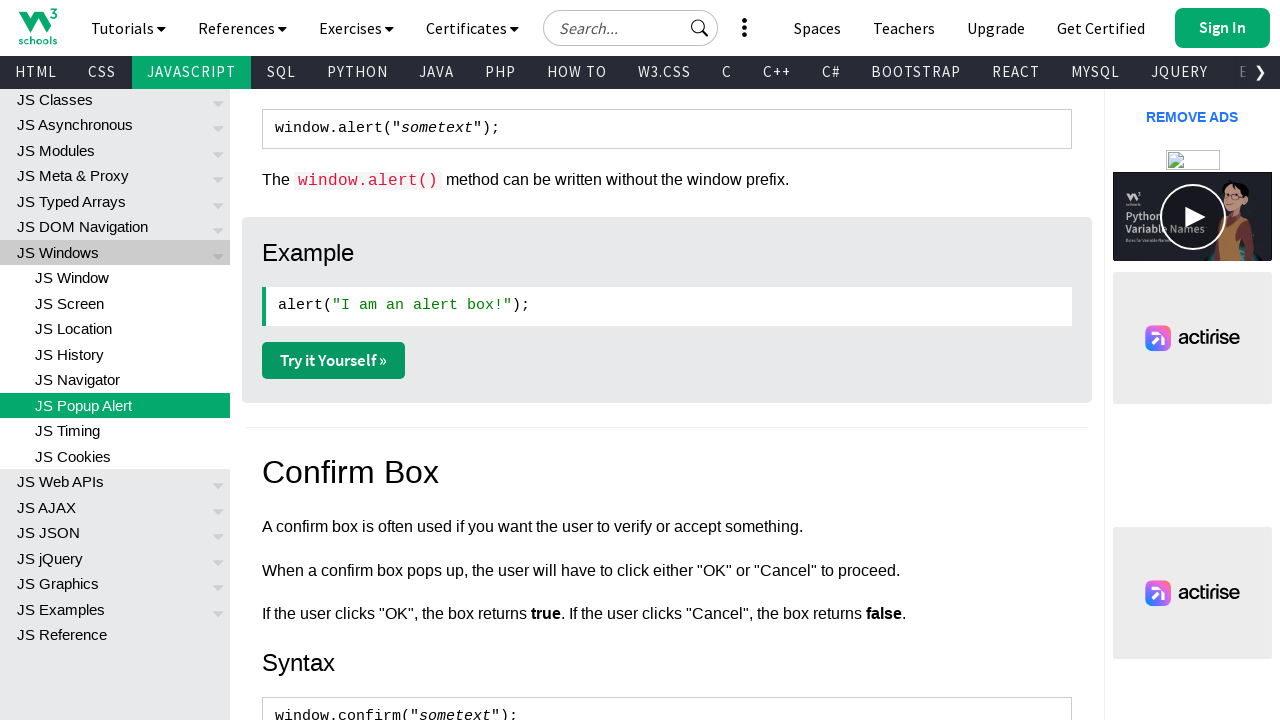

Switched to second child browser window
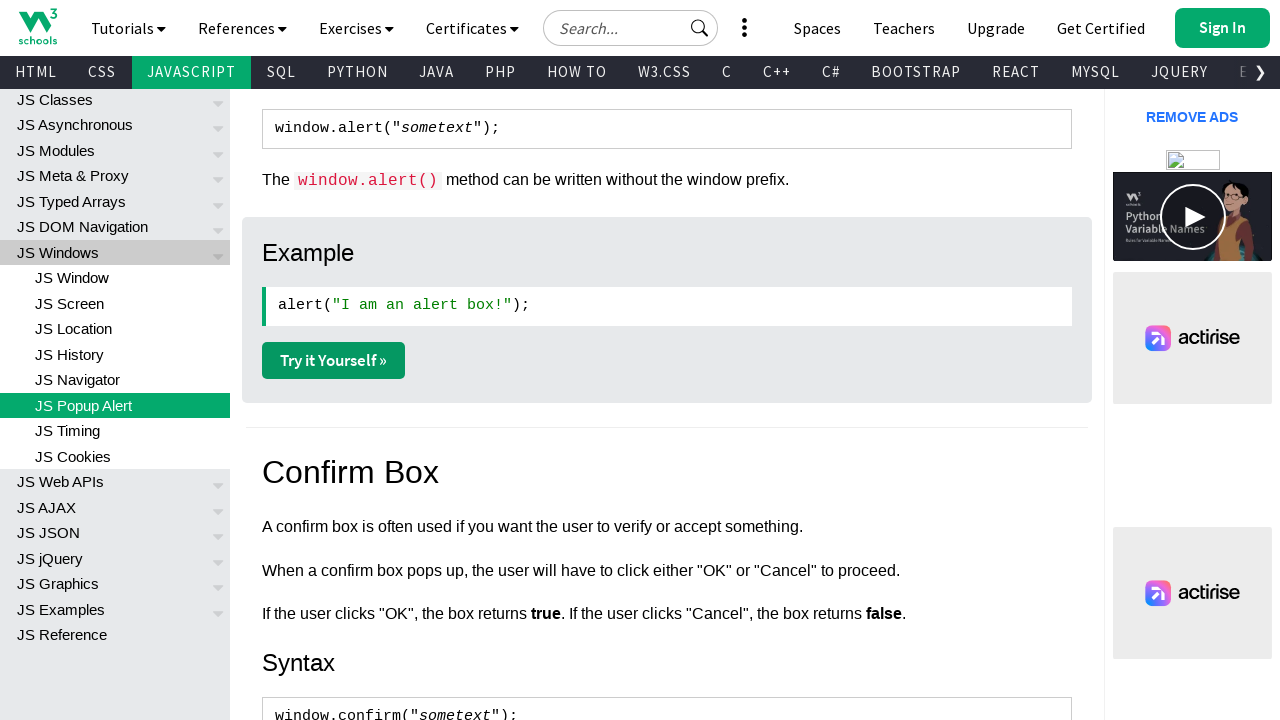

Closed the second child browser window
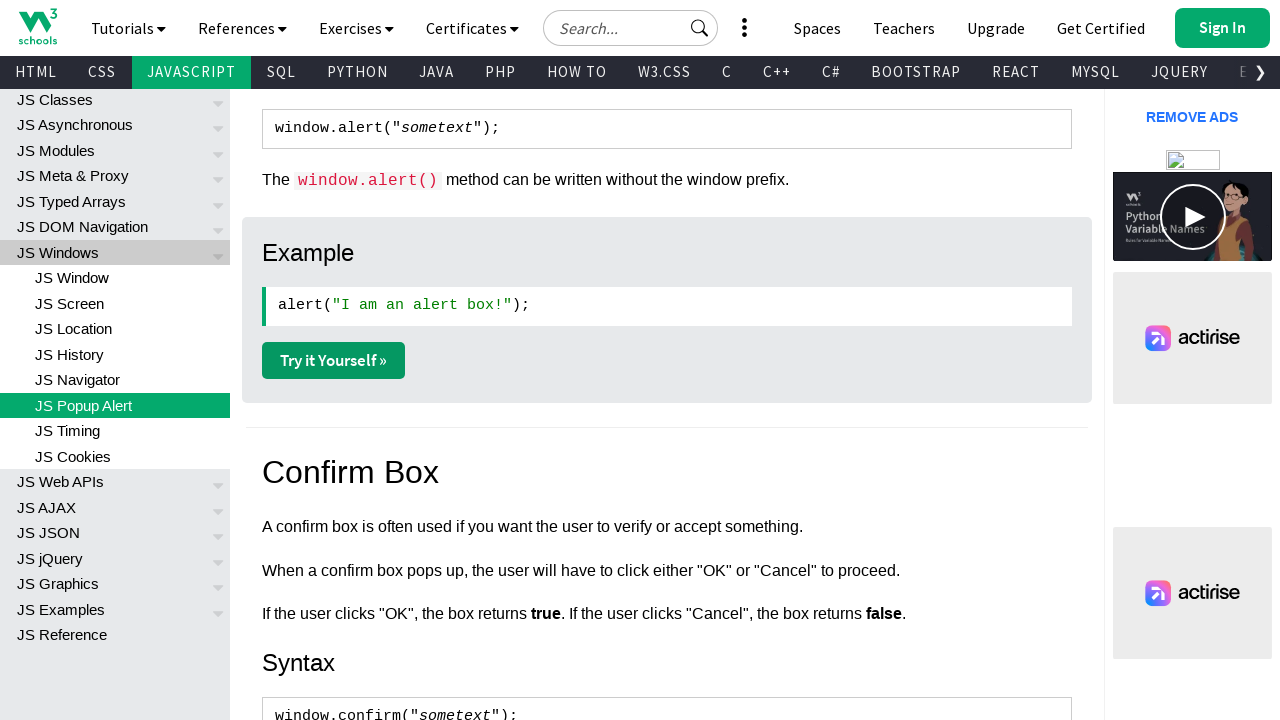

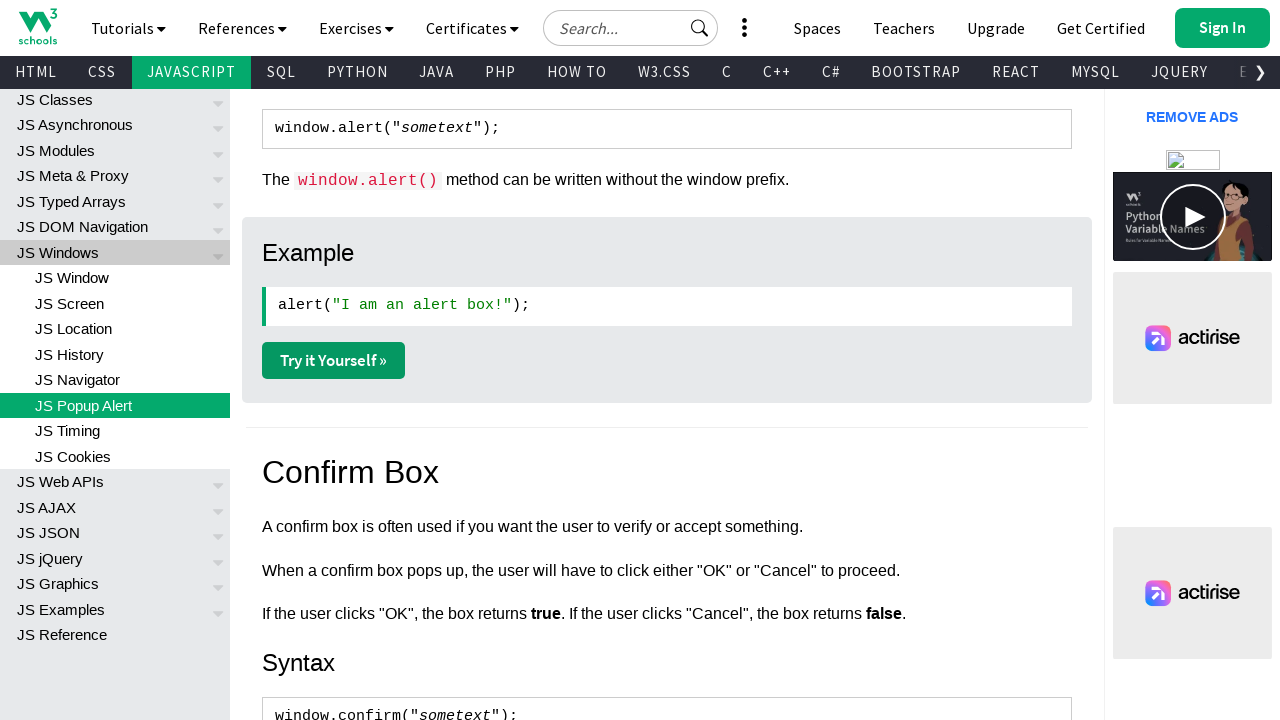